Tests click and hold drag functionality by clicking and holding the source element, then moving it to the target element within an iframe

Starting URL: https://jqueryui.com/droppable/

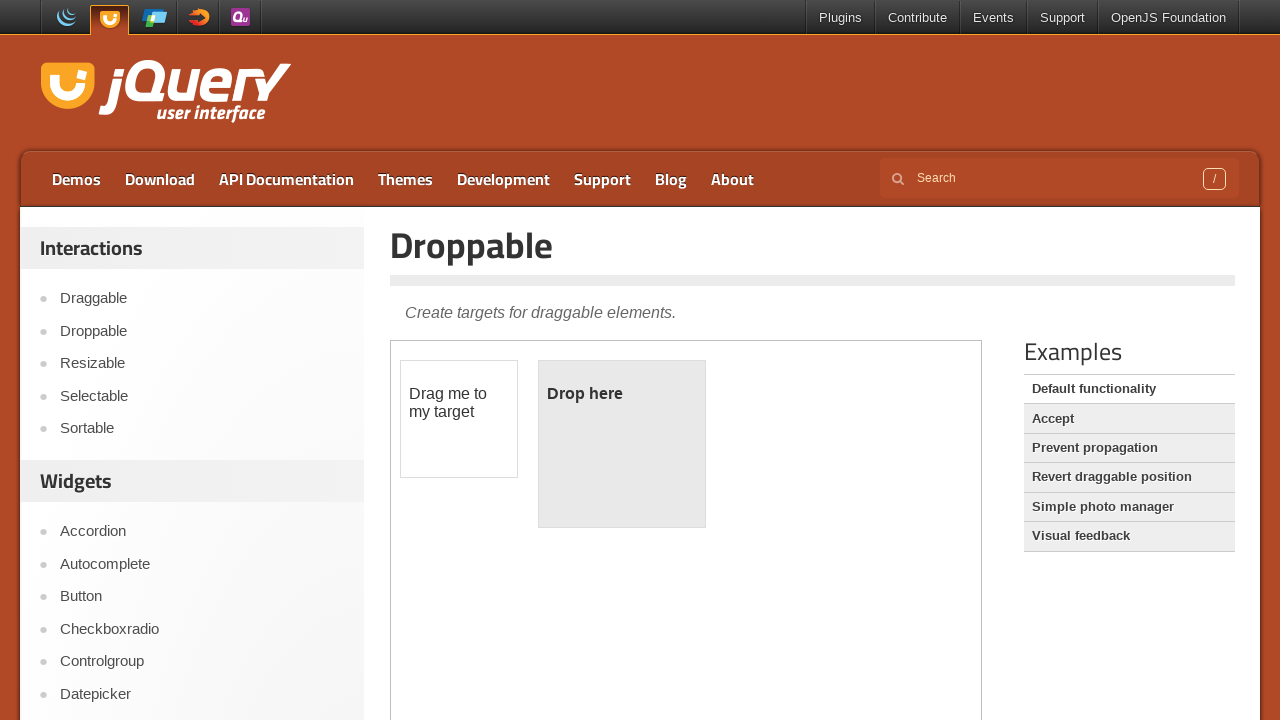

Located the iframe containing draggable elements
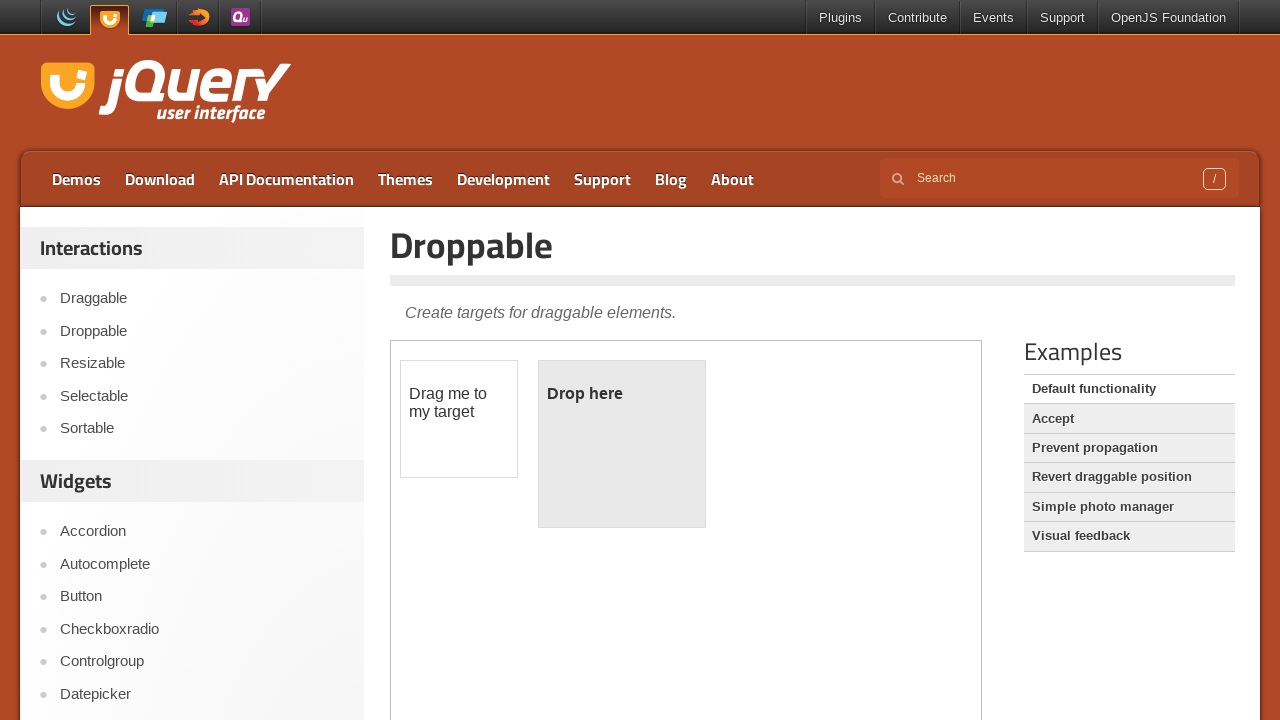

Located the source draggable element with id 'draggable'
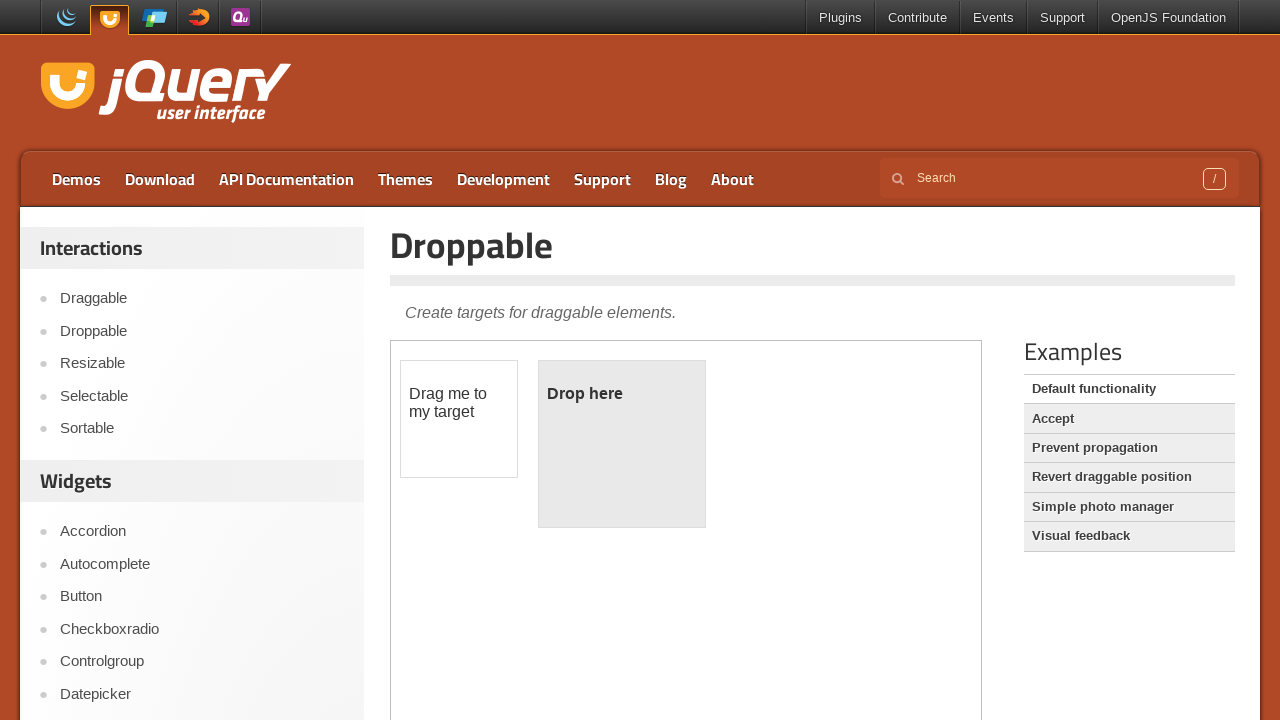

Located the target droppable element with id 'droppable'
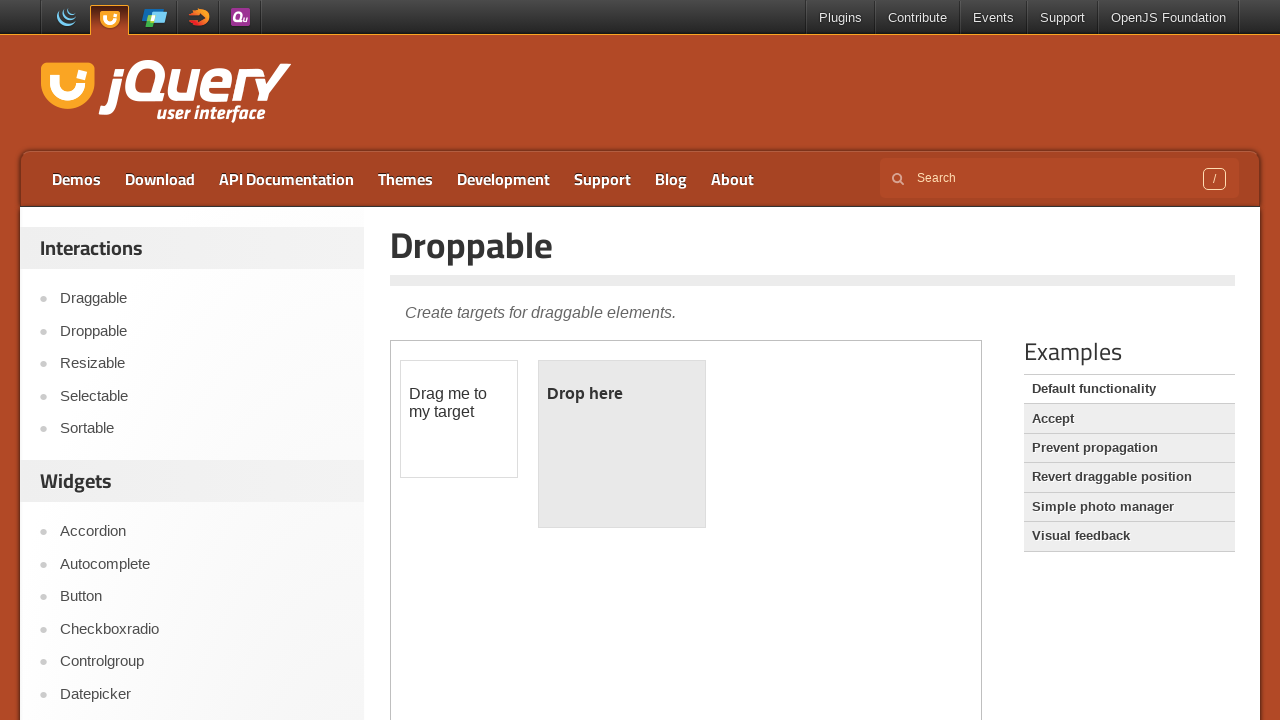

Performed drag and drop from source element to target element using click and hold at (622, 444)
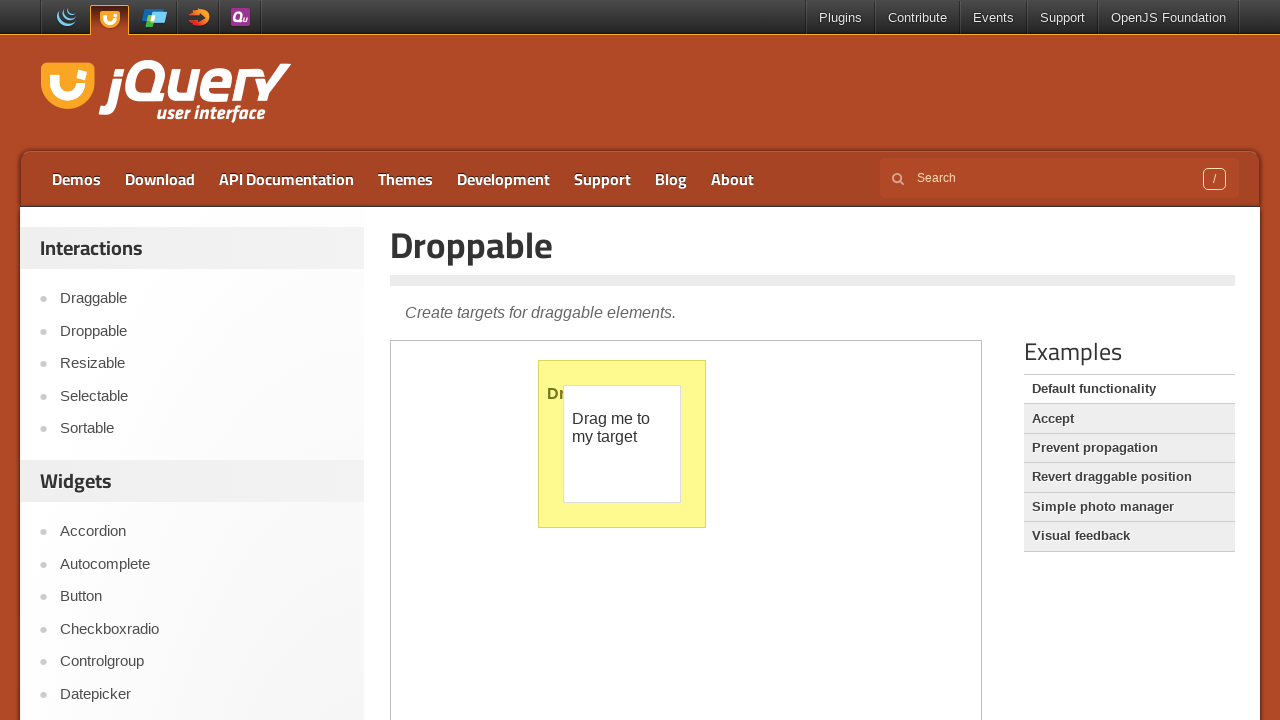

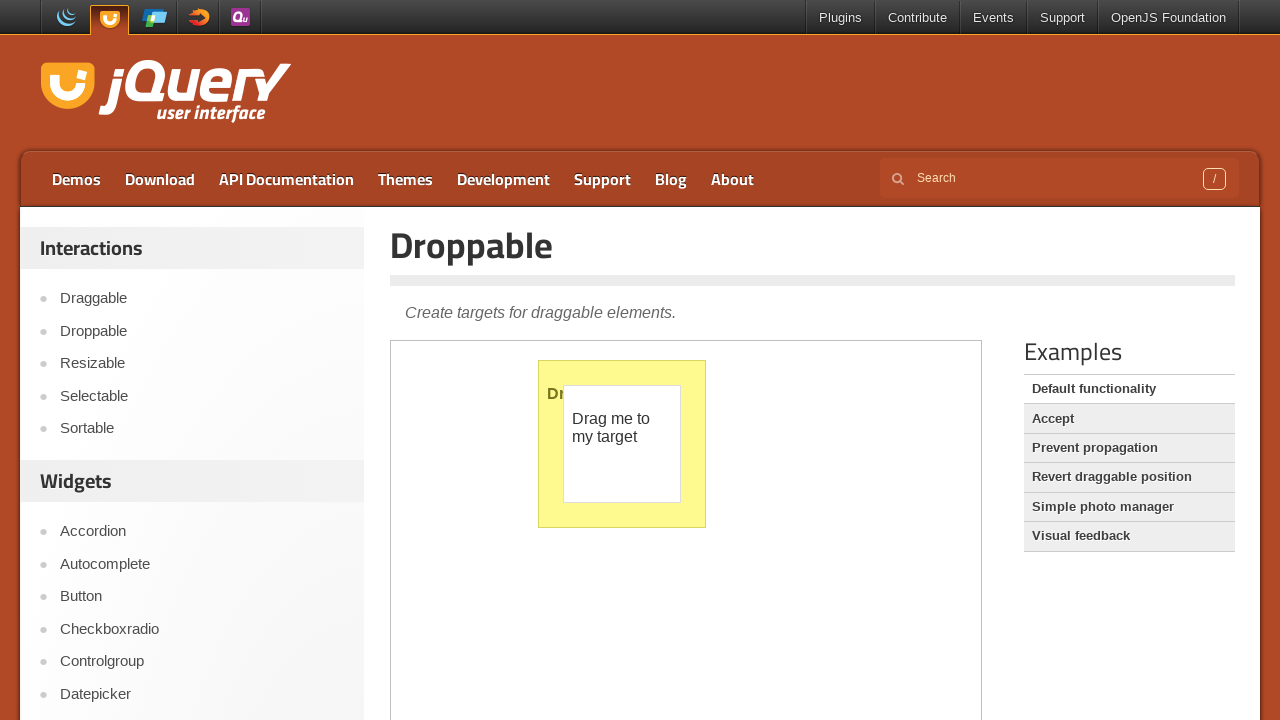